Tests dropdown selection functionality by selecting options using three different methods: by index, by value, and by visible text

Starting URL: https://www.letskodeit.com/practice

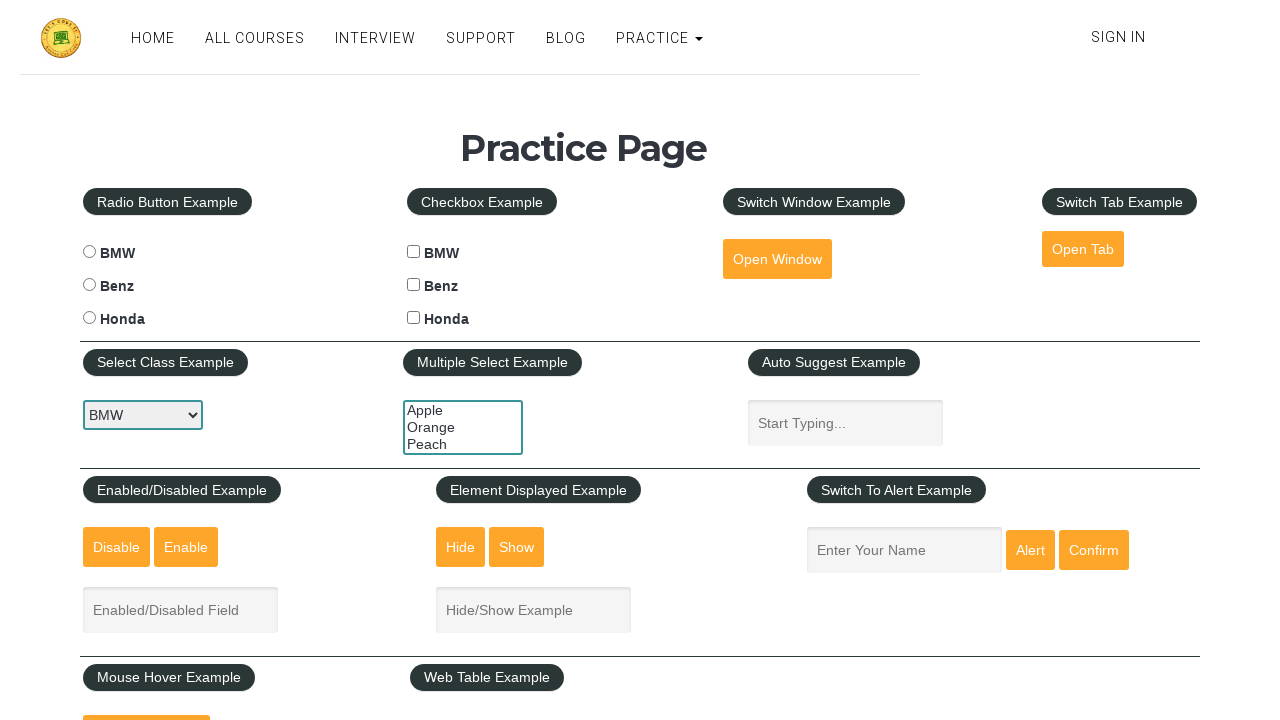

Waited for dropdown selector #carselect to be available
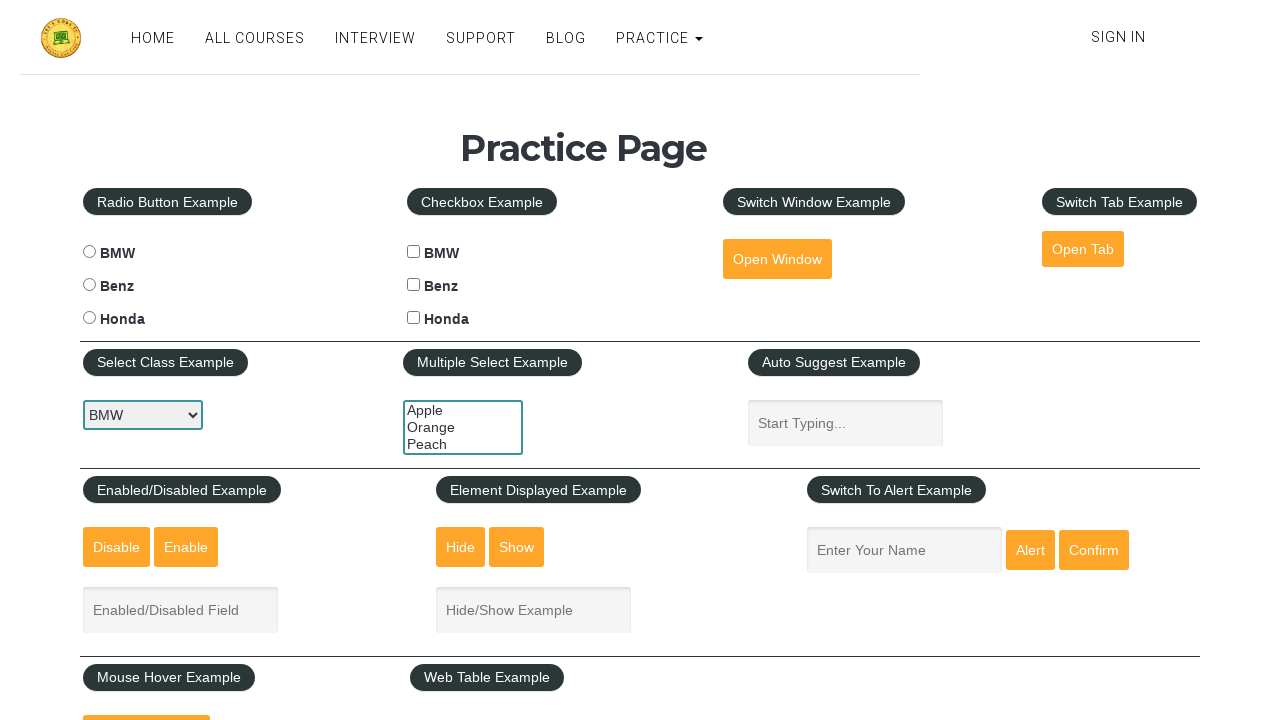

Selected dropdown option by index 2 on #carselect
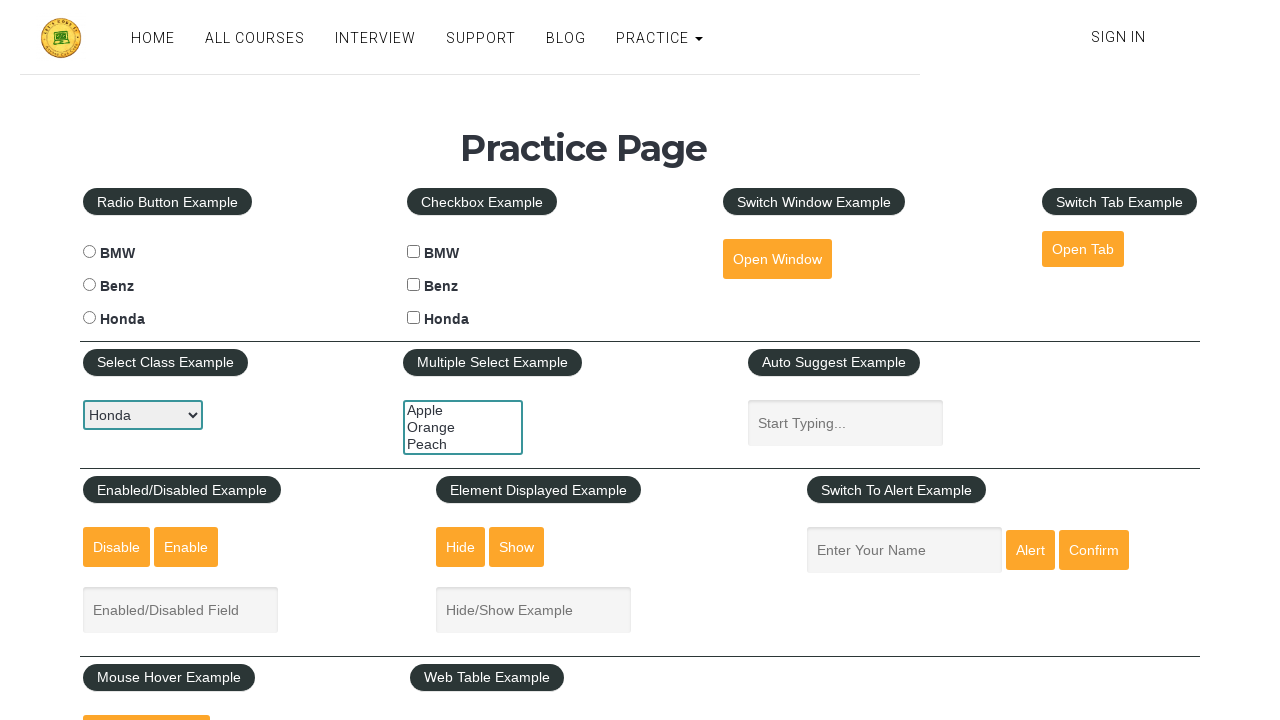

Selected dropdown option by value 'benz' on #carselect
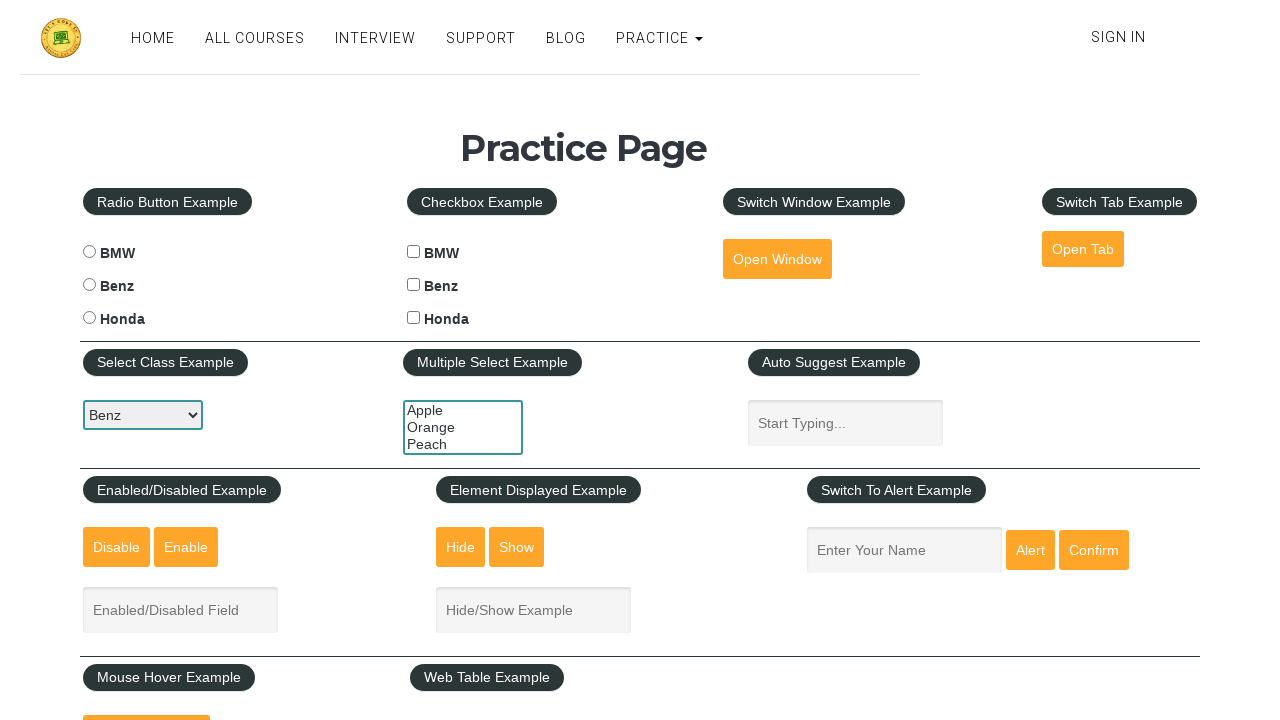

Selected dropdown option by visible text 'BMW' on #carselect
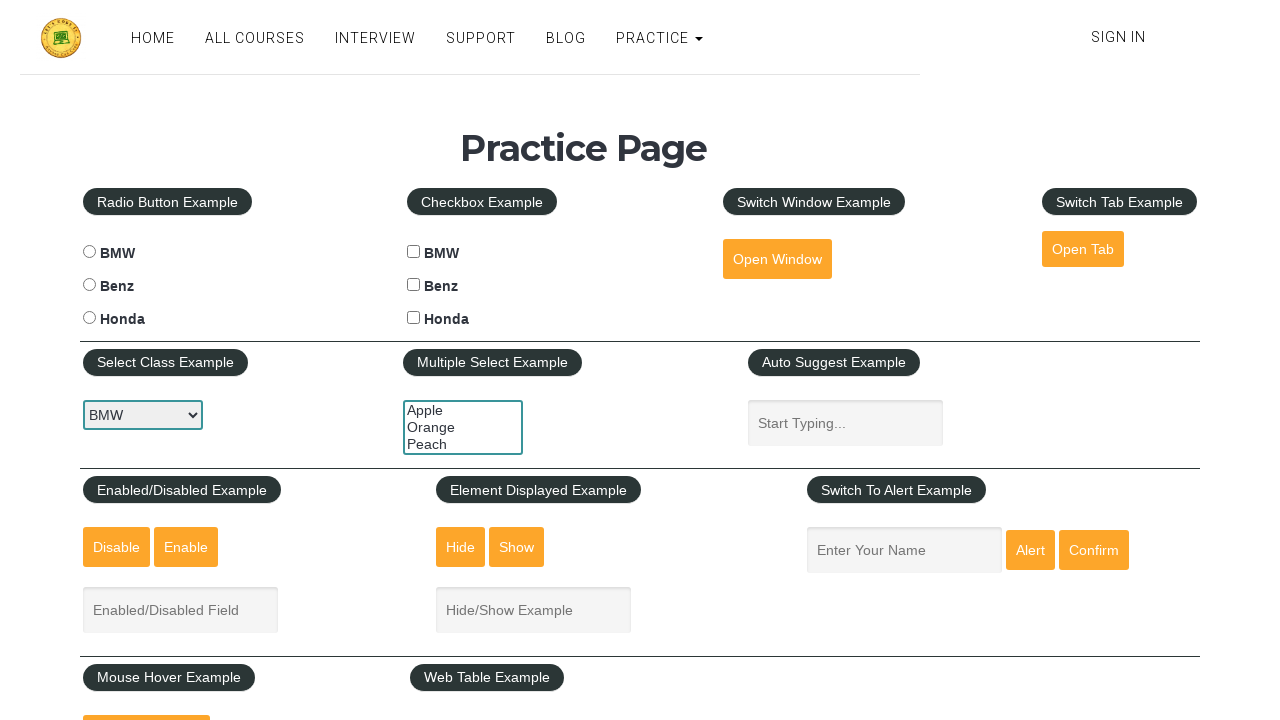

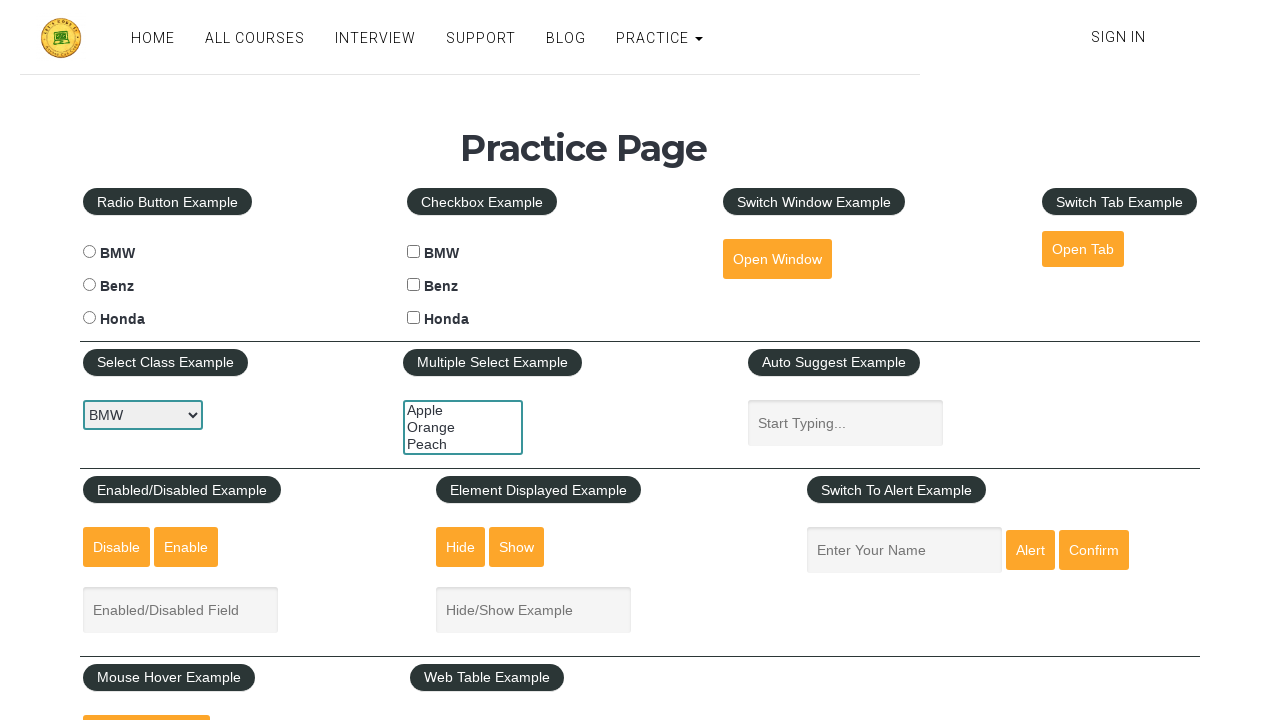